Tests handling of a timed alert by clicking a button that triggers an alert after 5 seconds, then accepting the alert

Starting URL: https://demoqa.com/alerts

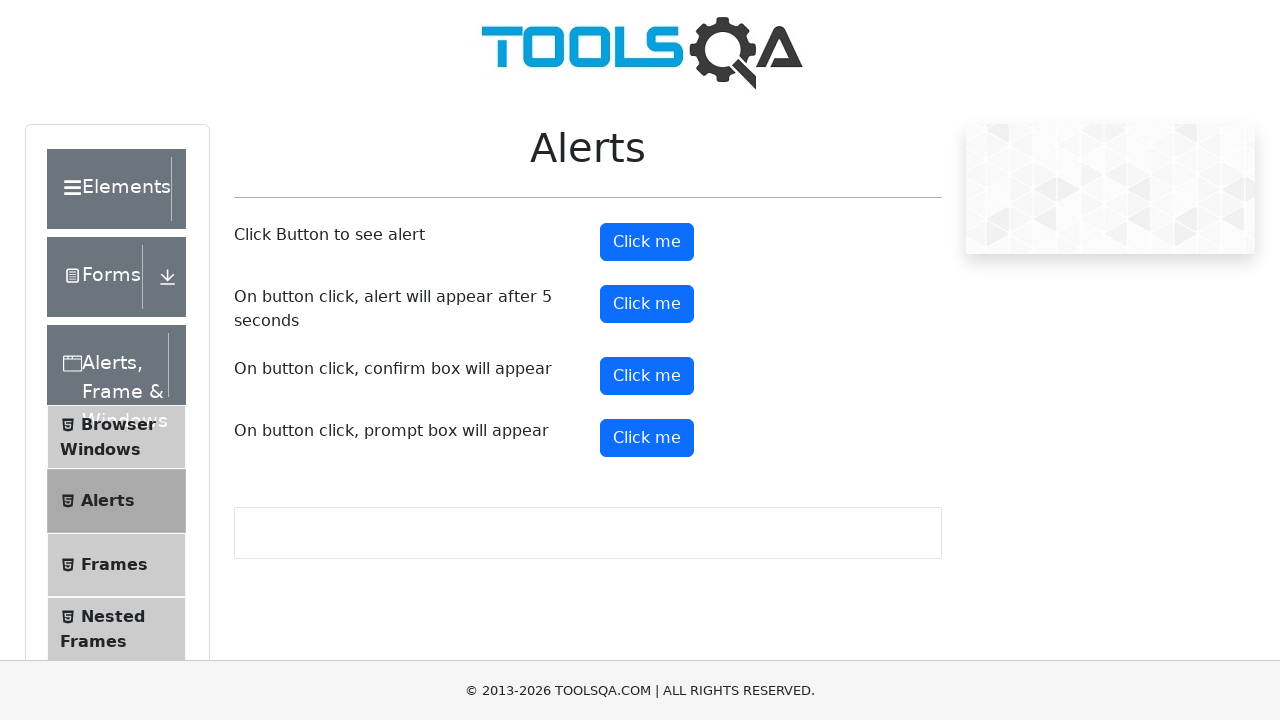

Clicked button to trigger timed alert at (647, 304) on button#timerAlertButton
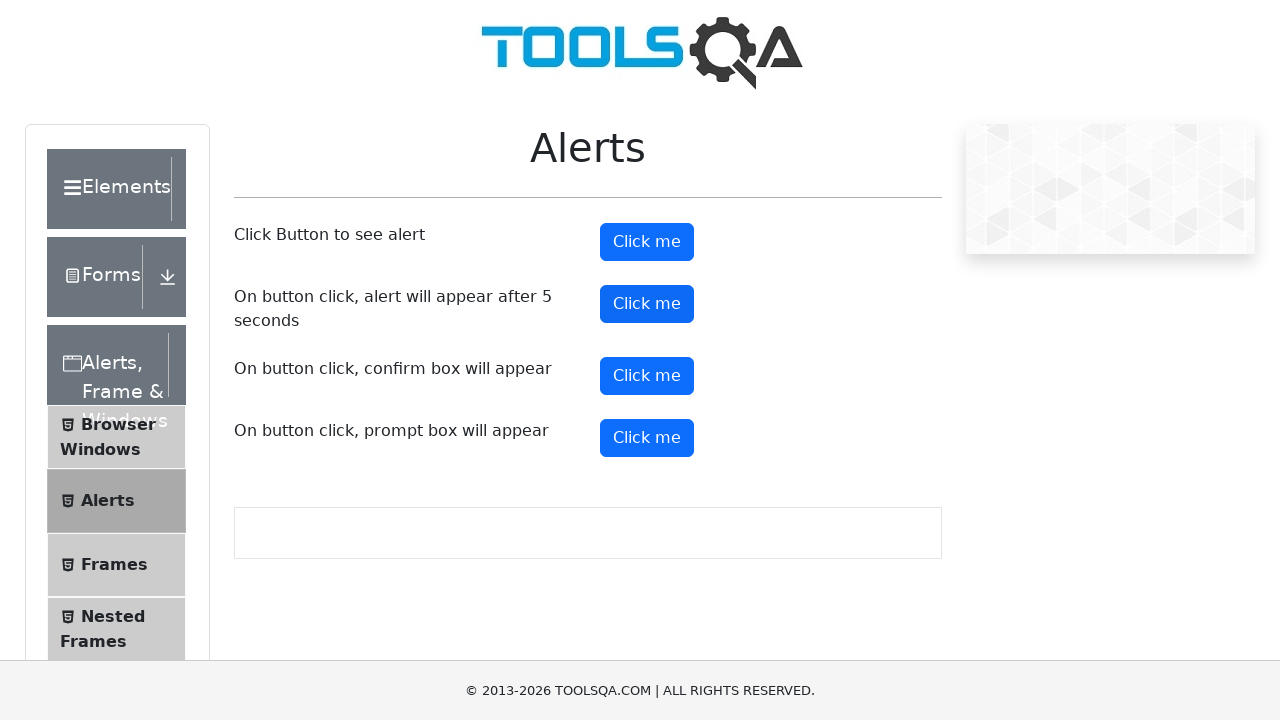

Waited 5 seconds for alert to trigger
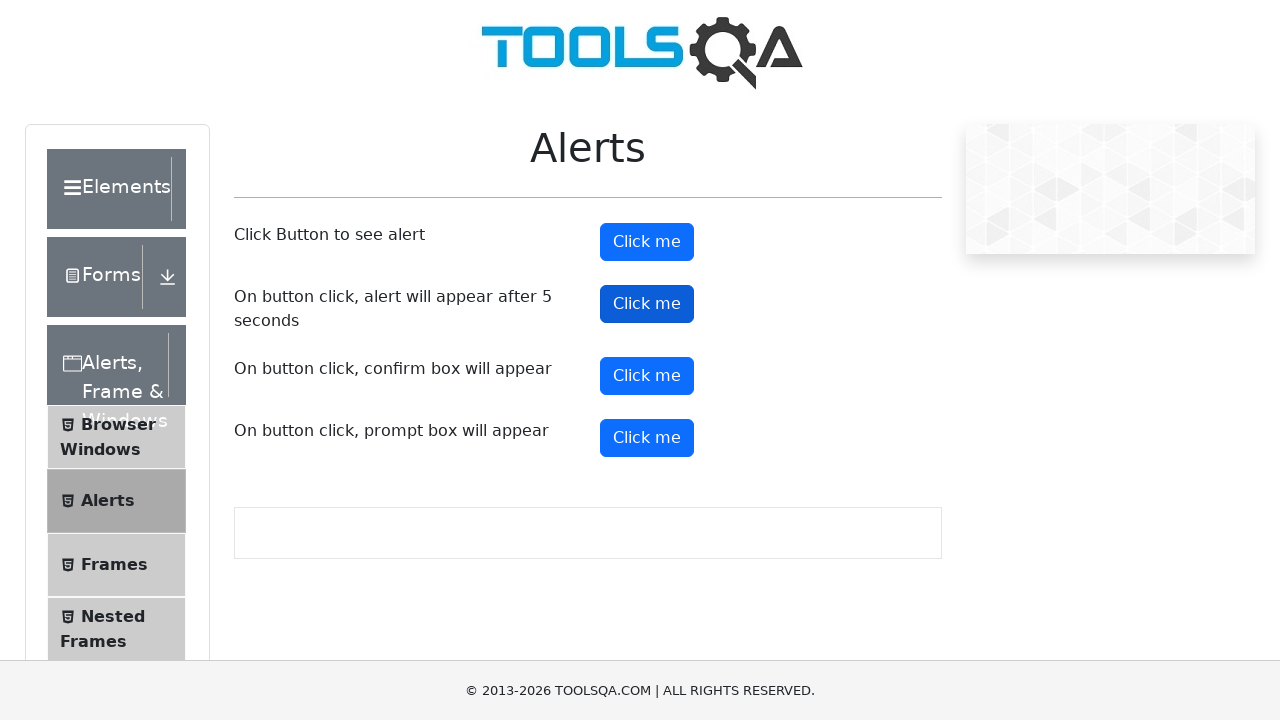

Set up handler to accept alert dialog
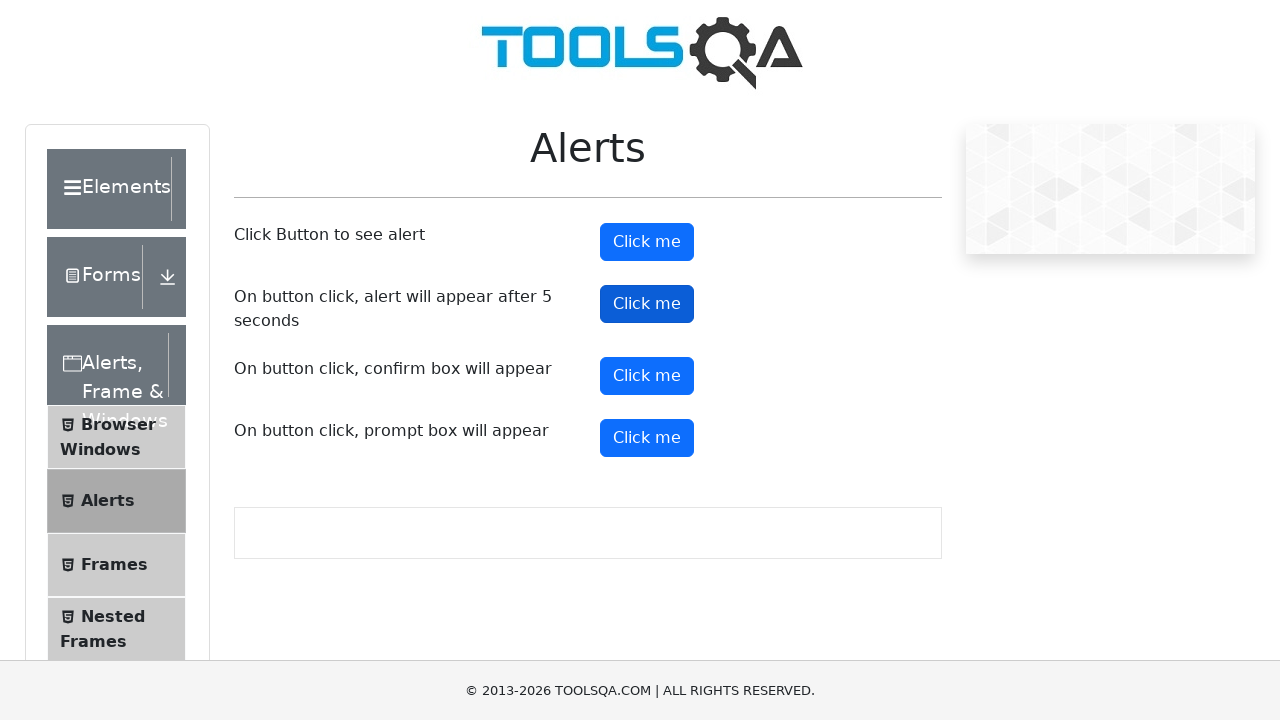

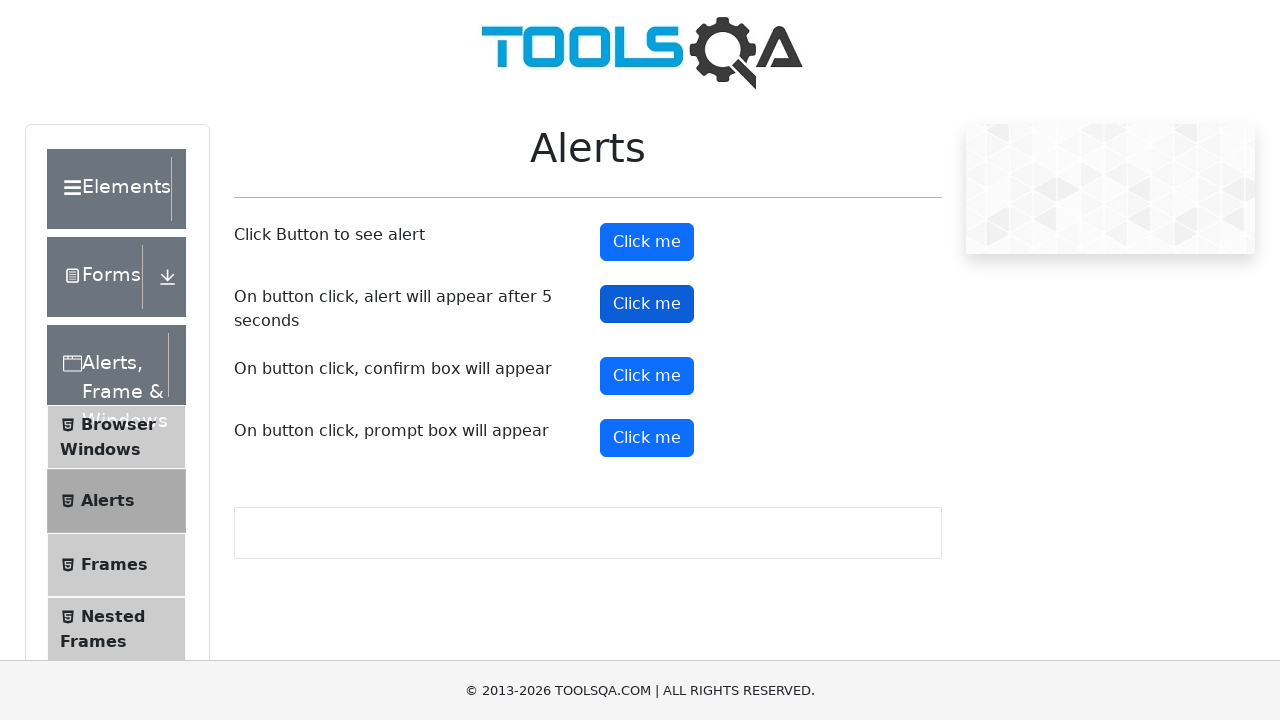